Tests the contact methods chat button functionality on Strateg website

Starting URL: https://strateg.by

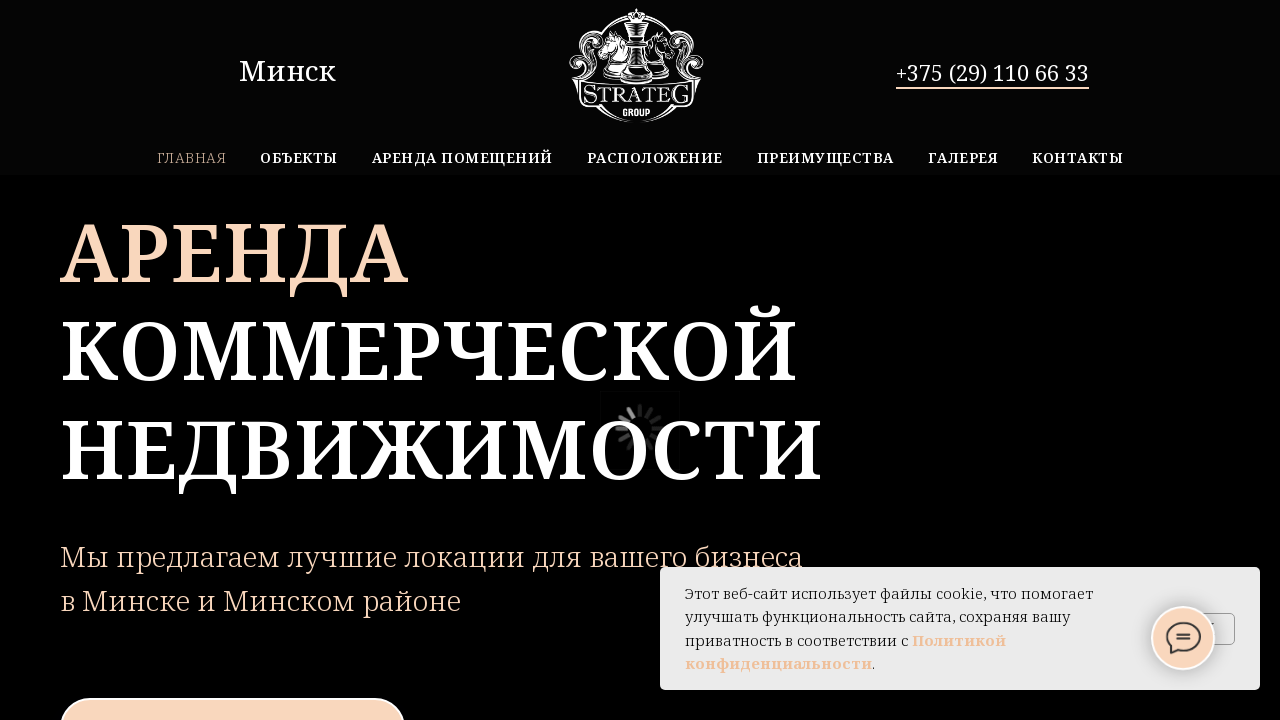

Clicked on chat button to open contact methods at (1183, 638) on xpath=//div[@class='t898__btn']
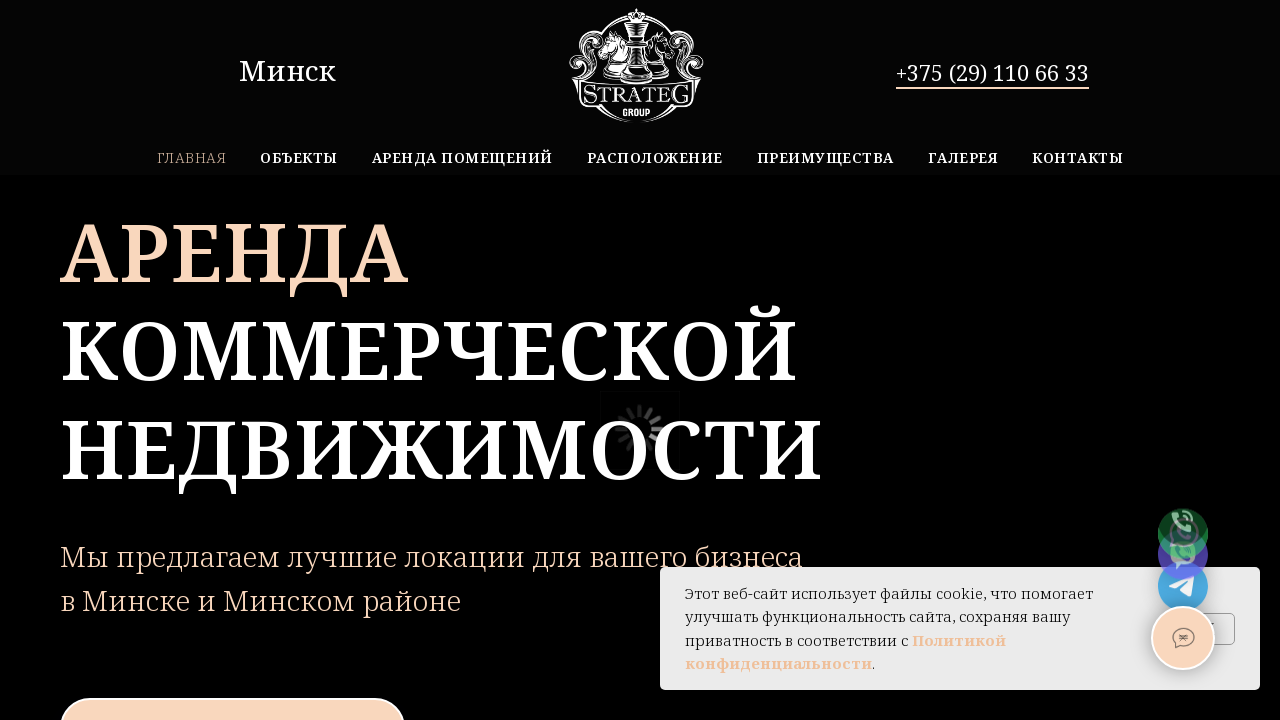

Contact methods buttons became visible (phone wrapper icon loaded)
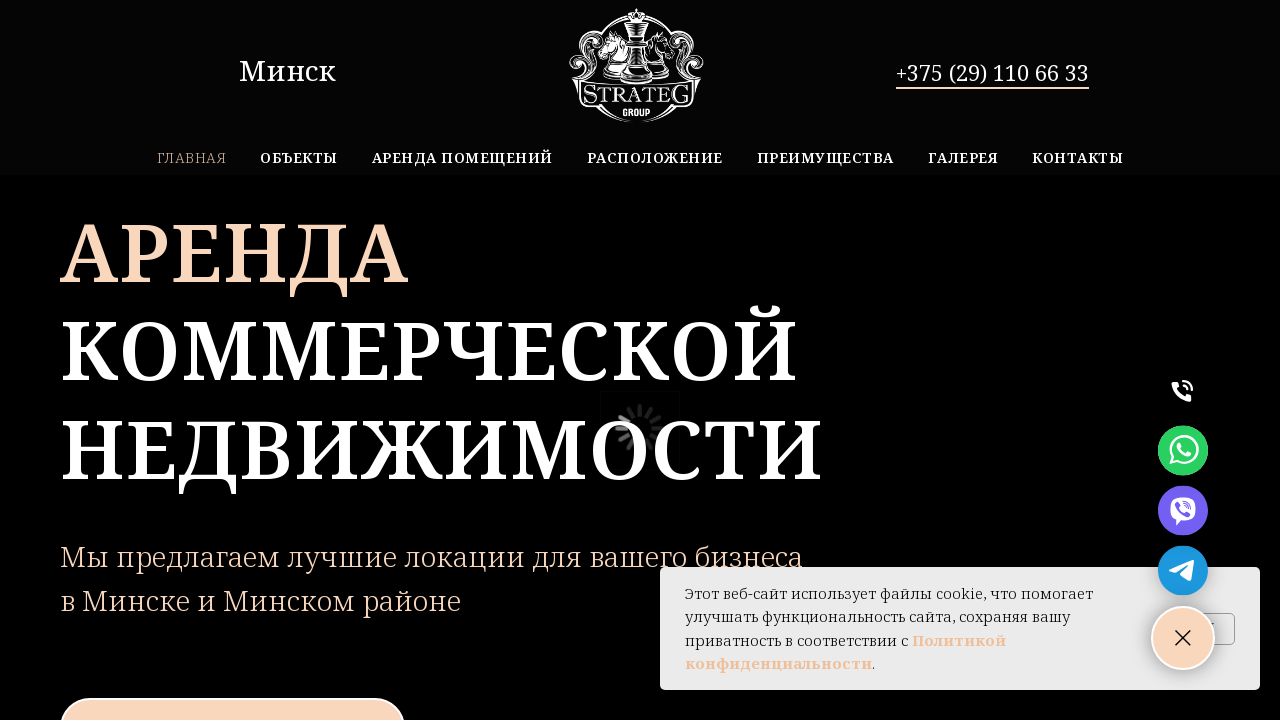

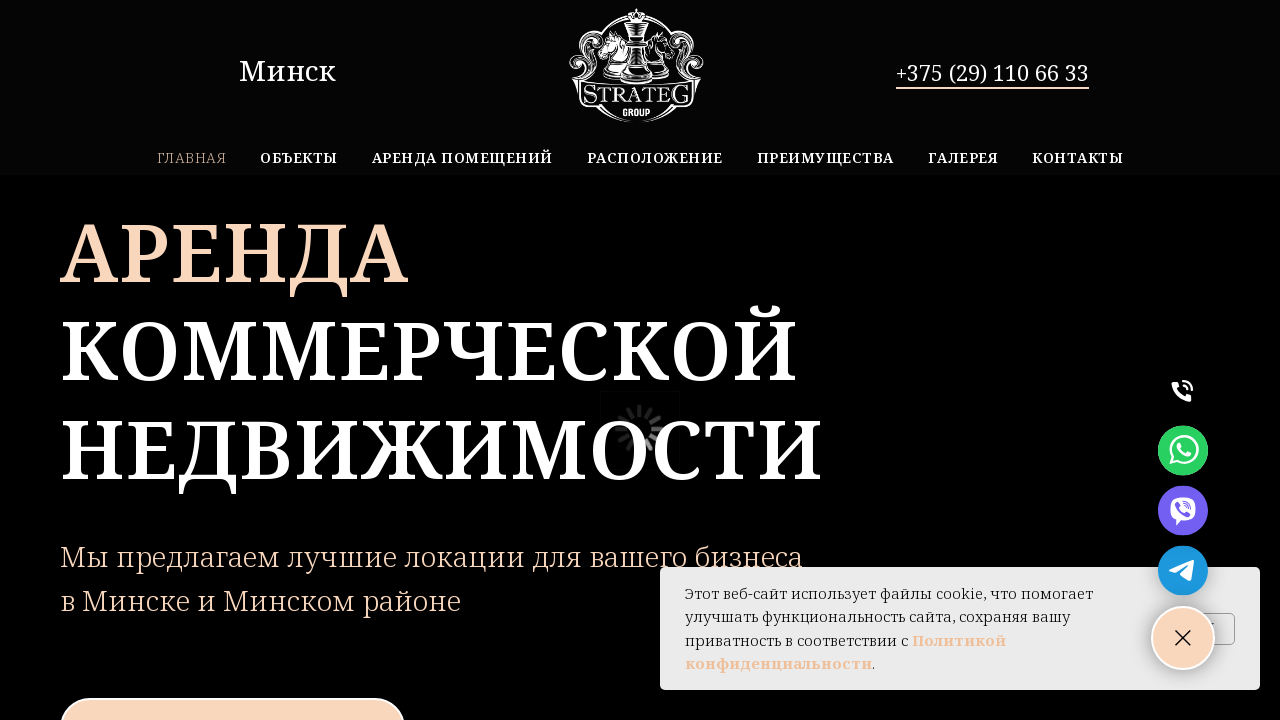